Tests button click functionality by clicking the "Add Element" button multiple times to create delete buttons, then verifies the buttons were added

Starting URL: http://the-internet.herokuapp.com/add_remove_elements/

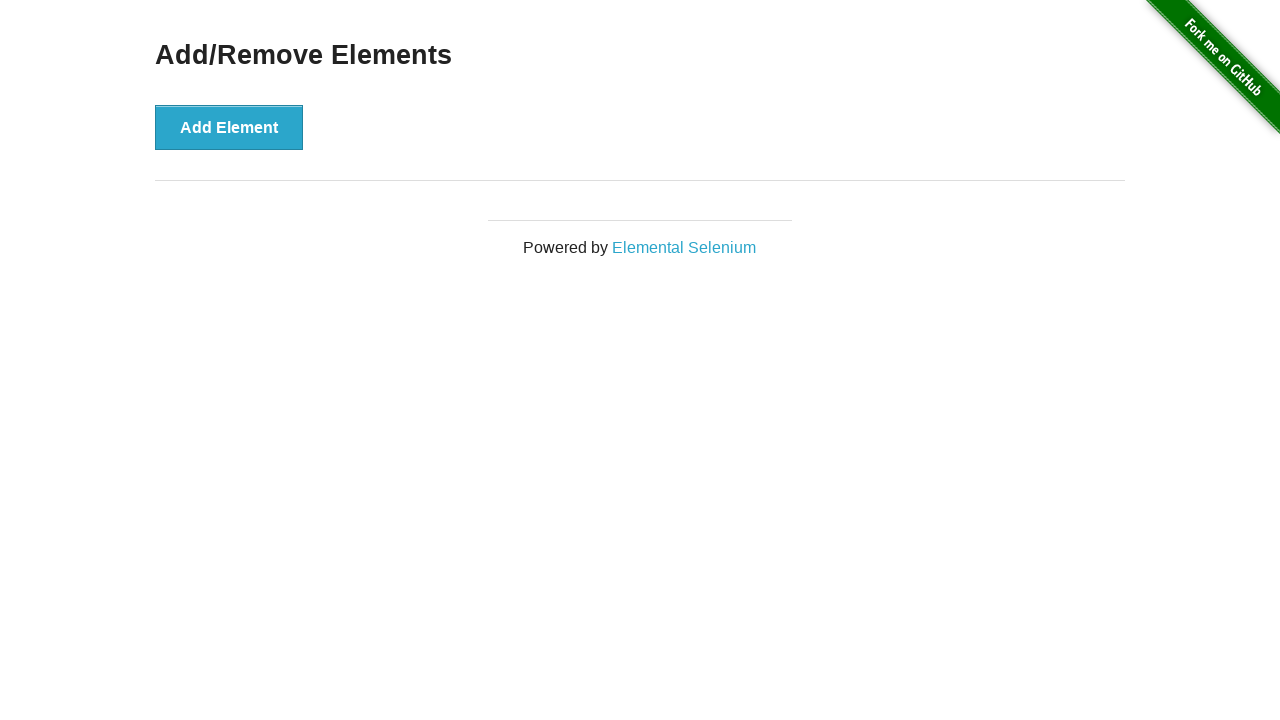

Clicked 'Add Element' button (1st click) at (229, 127) on xpath=//button[text()="Add Element"]
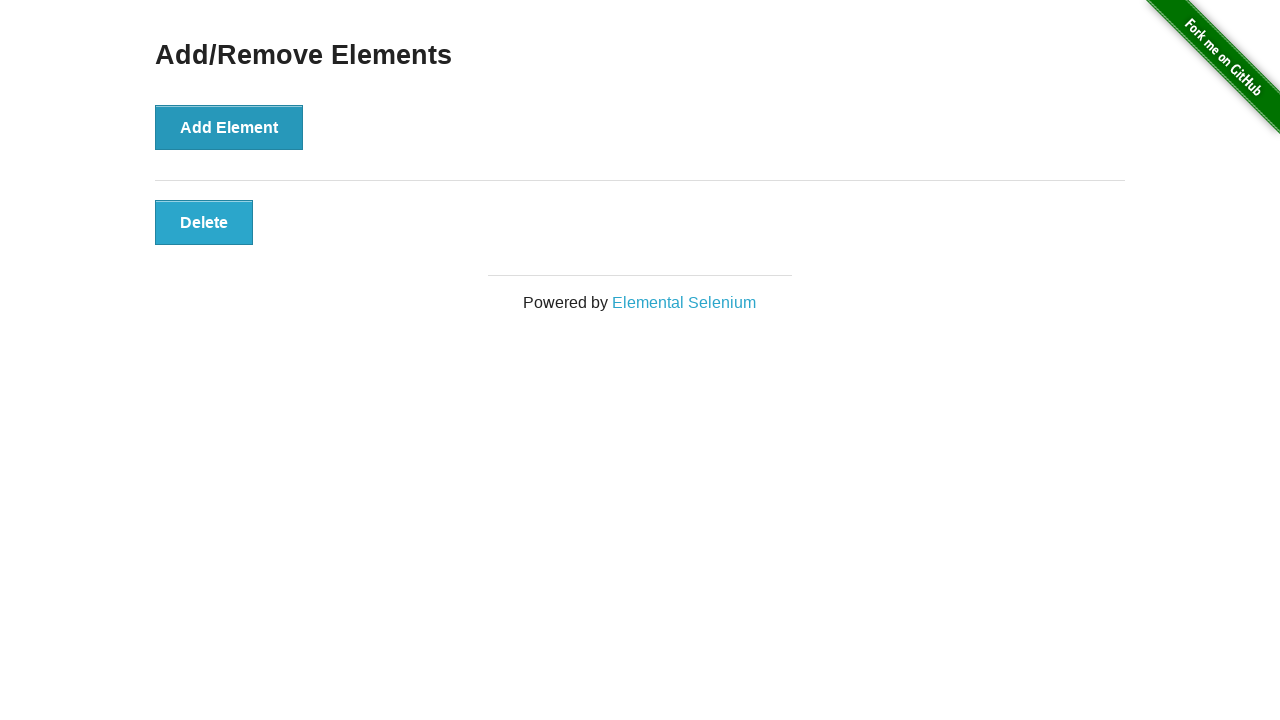

Clicked 'Add Element' button (2nd click) at (229, 127) on xpath=//button[text()="Add Element"]
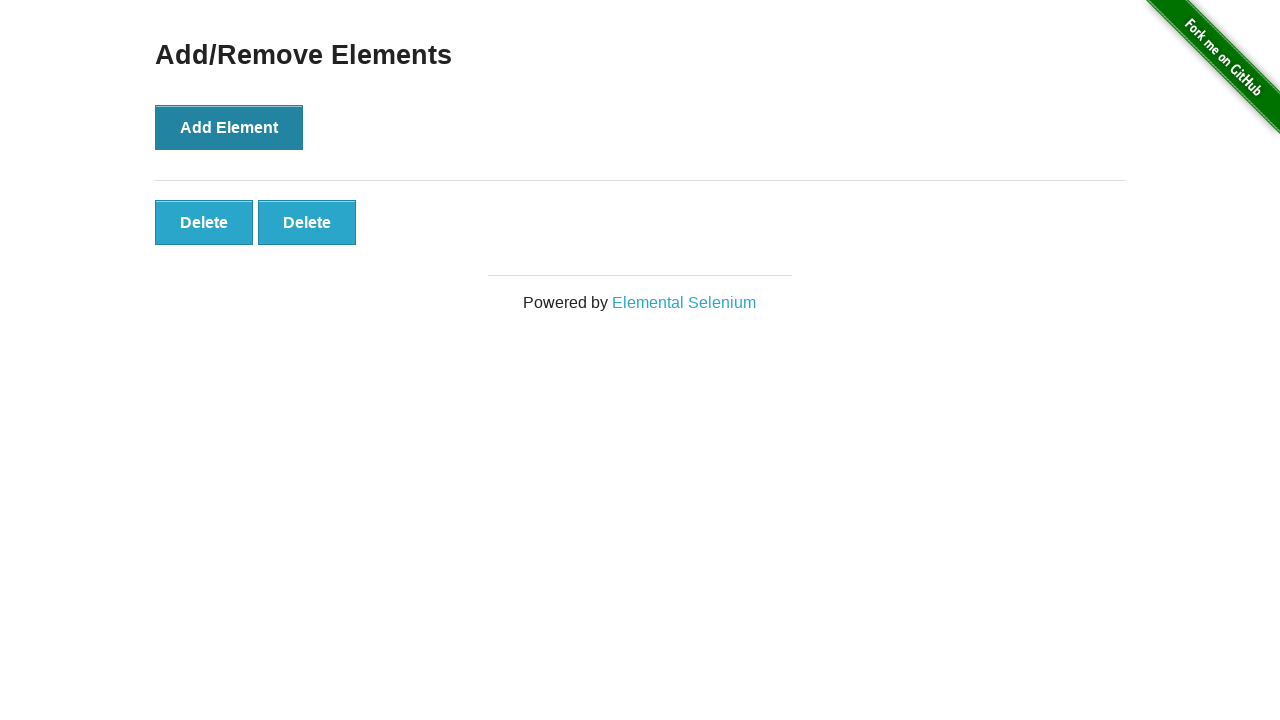

Clicked 'Add Element' button (3rd click) at (229, 127) on xpath=//button[text()="Add Element"]
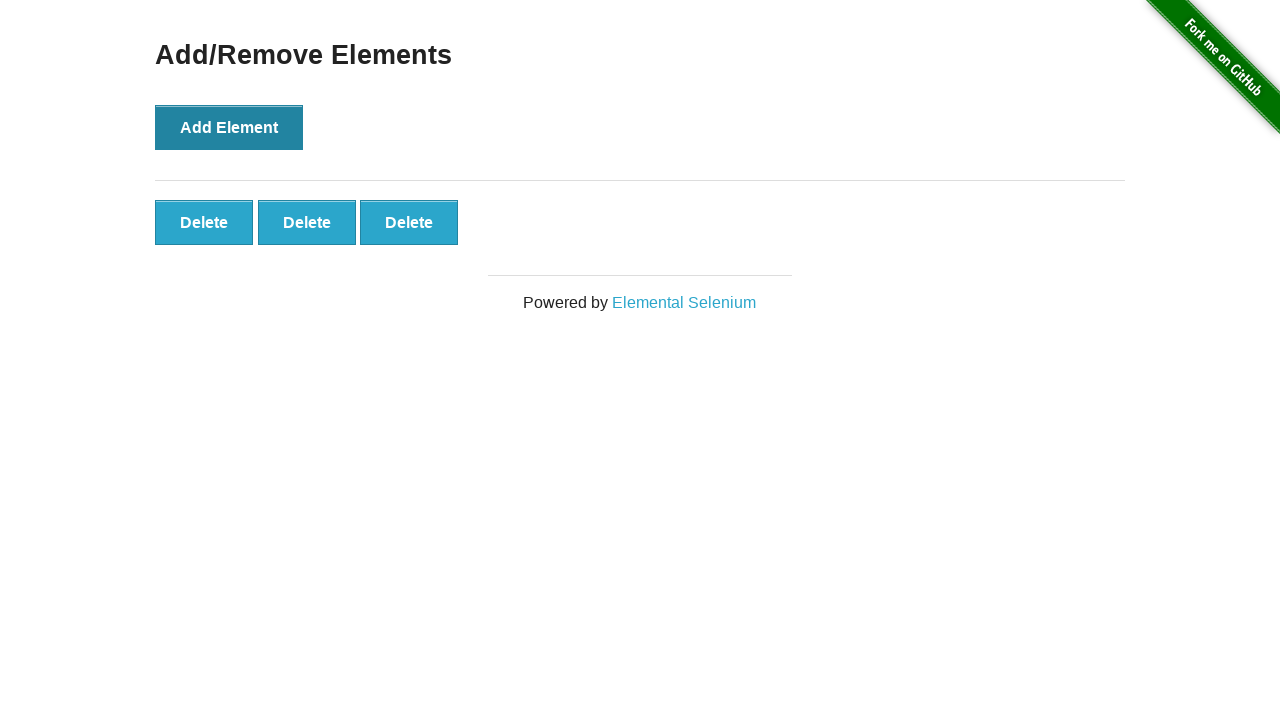

Clicked 'Add Element' button (4th click) at (229, 127) on xpath=//button[text()="Add Element"]
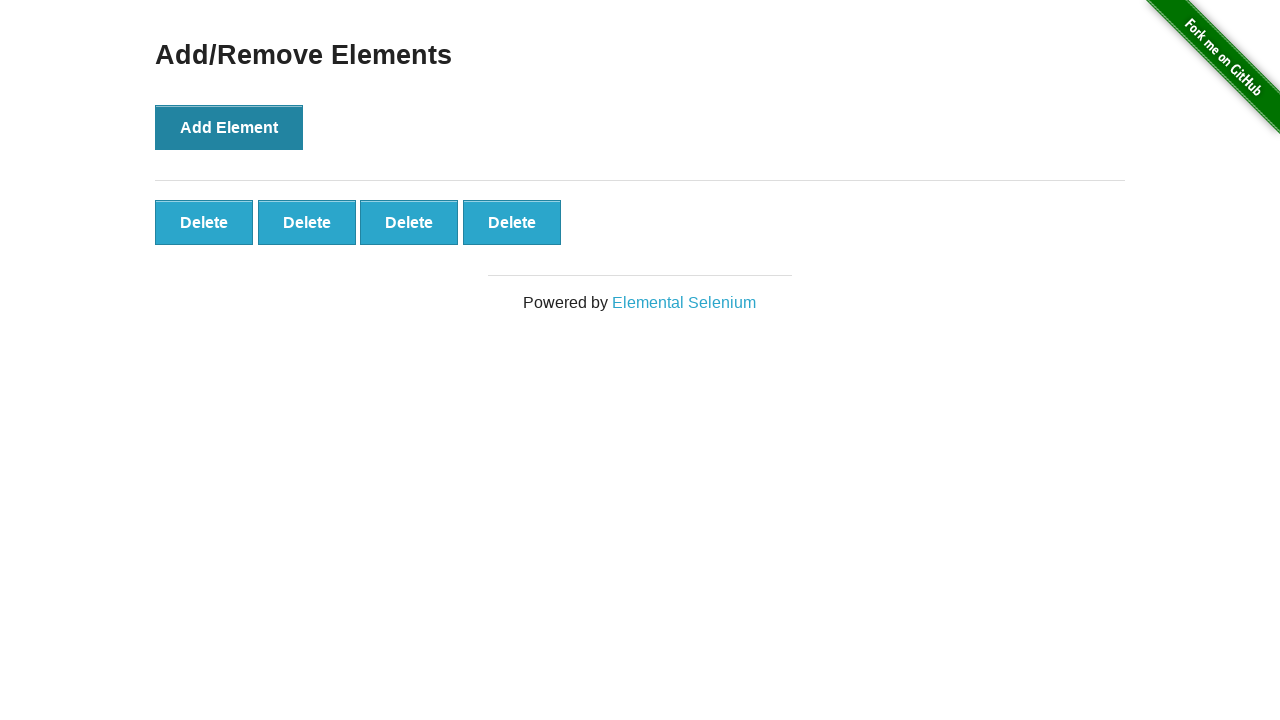

Clicked 'Add Element' button (5th click) at (229, 127) on xpath=//button[text()="Add Element"]
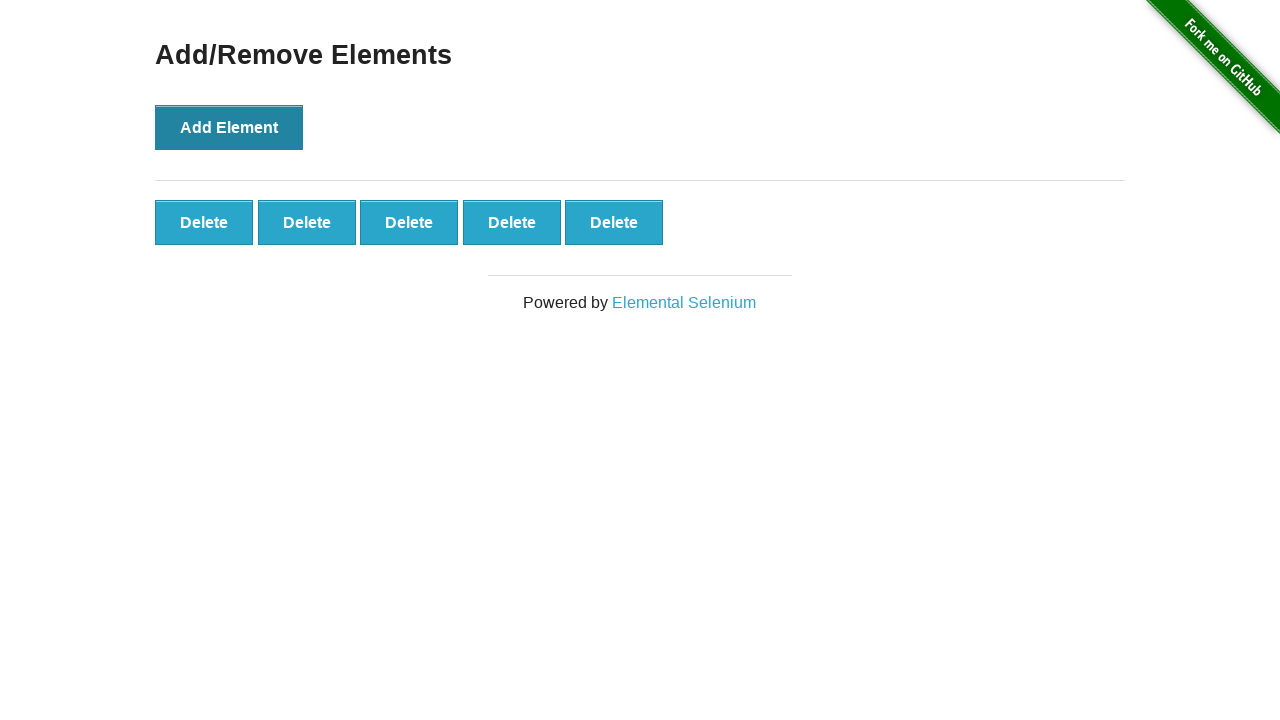

Delete buttons have been added and are visible
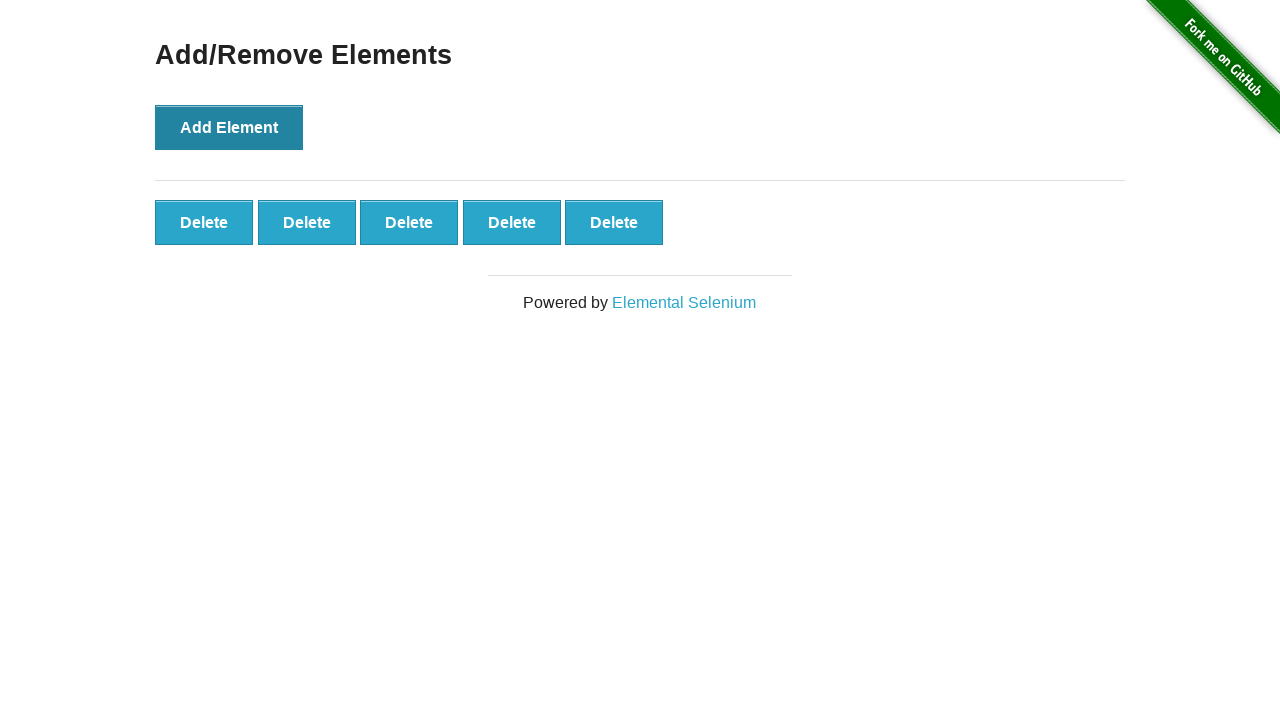

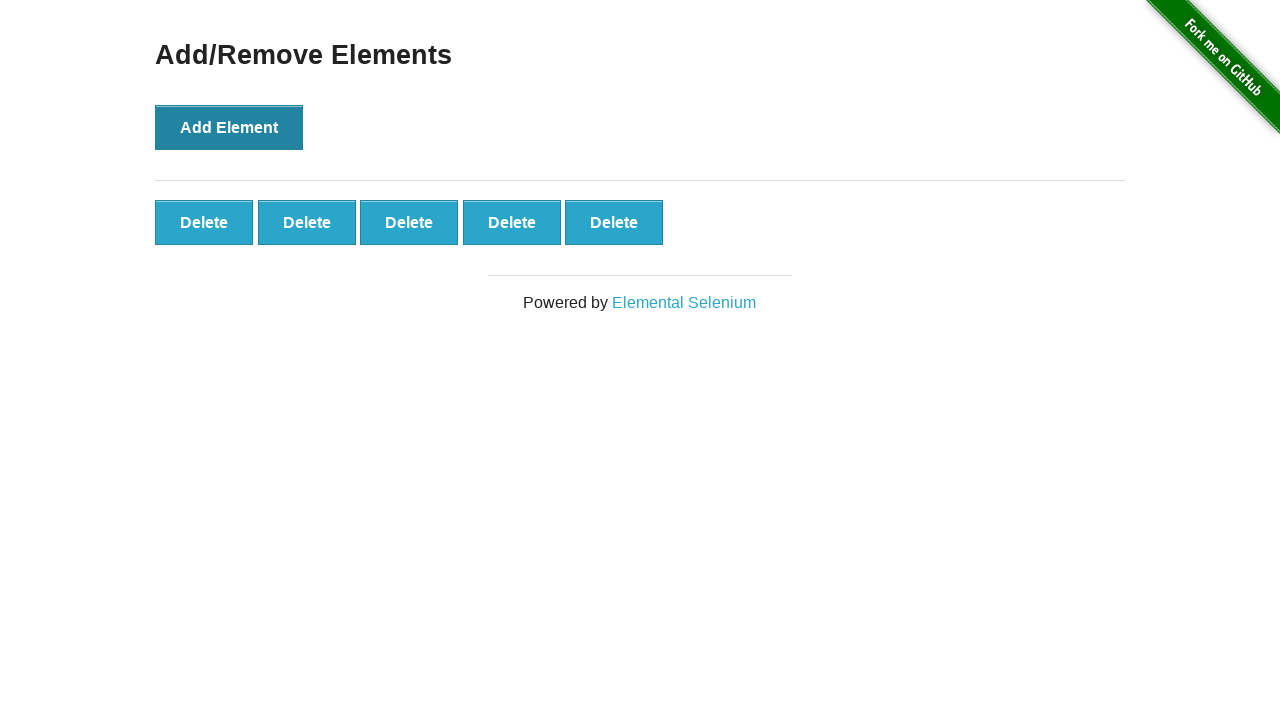